Tests a loan calculator interface by selecting a loan term from a dropdown and adjusting the loan amount slider using drag and drop interaction.

Starting URL: https://www.momentcredit.lt

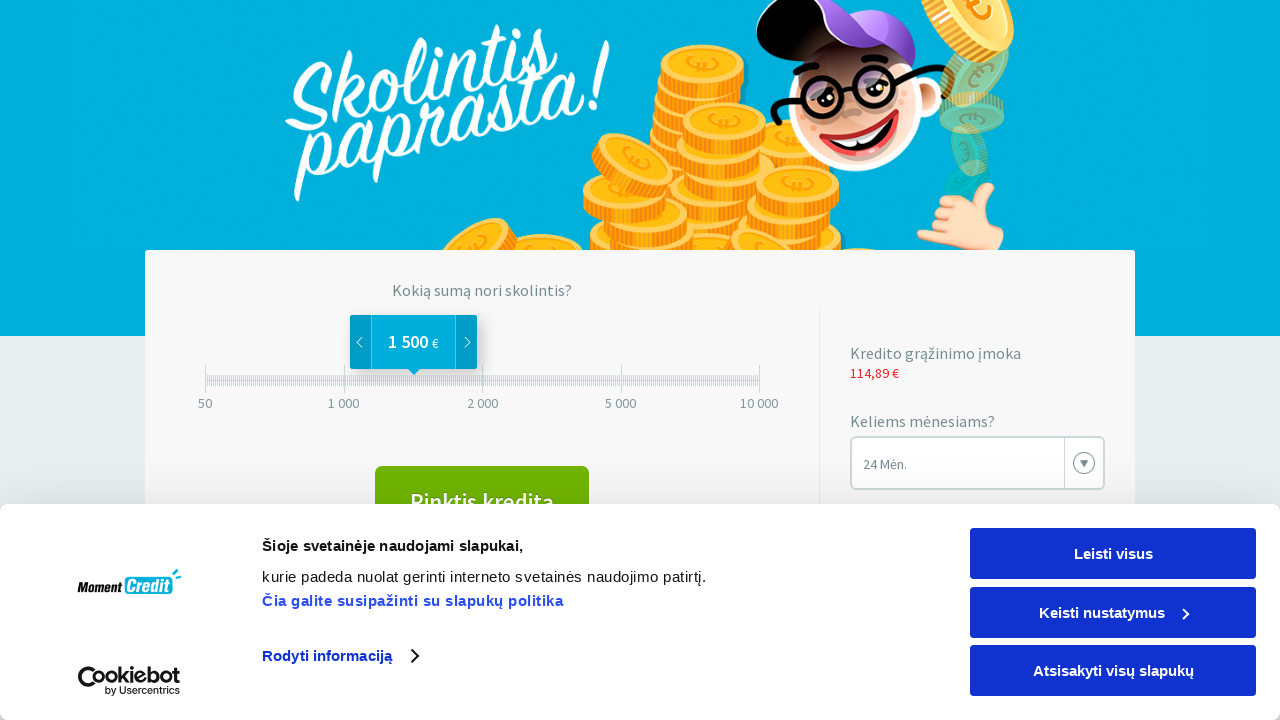

Waited 2 seconds for page to load
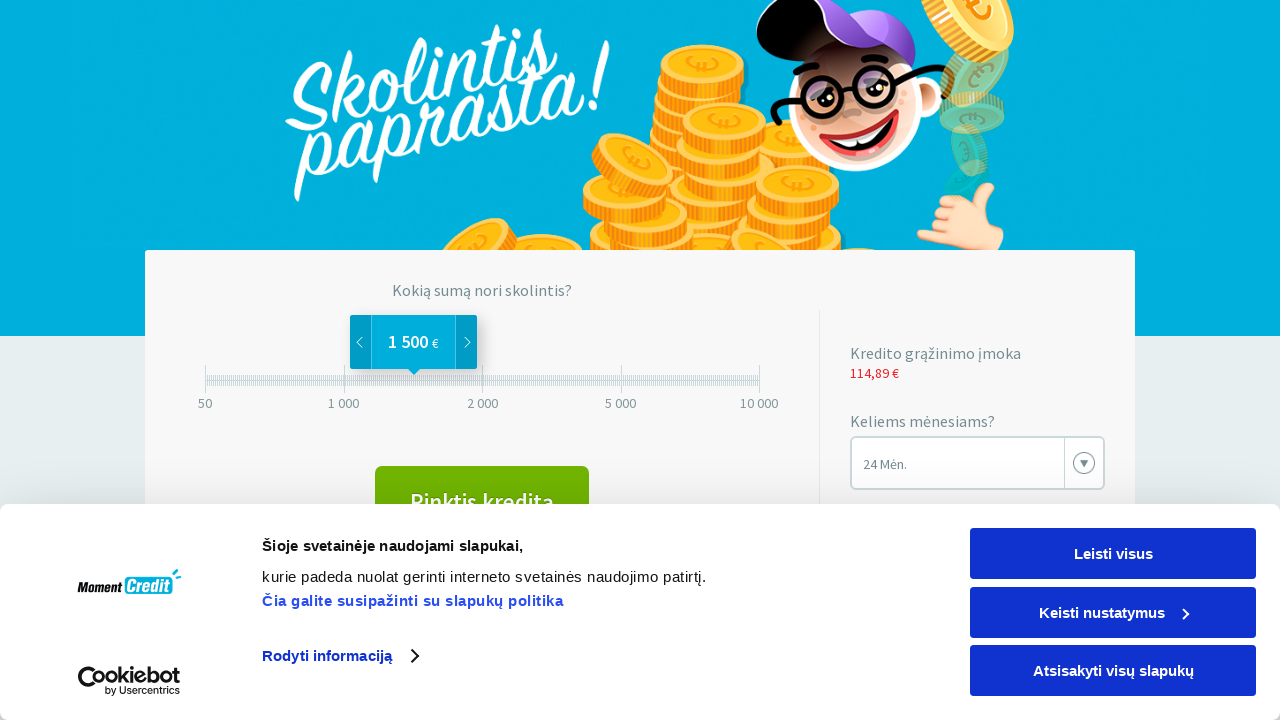

Selected 3 months loan term from duration dropdown on #duration
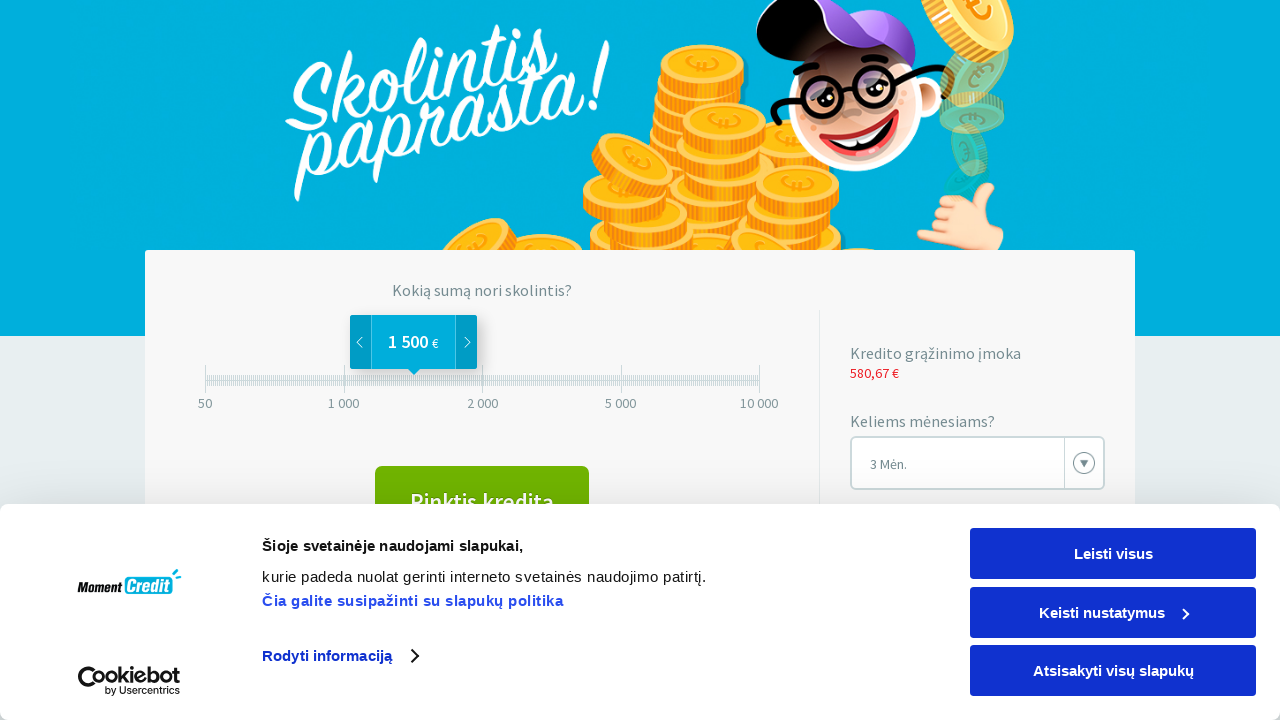

Waited 2 seconds for loan term selection to take effect
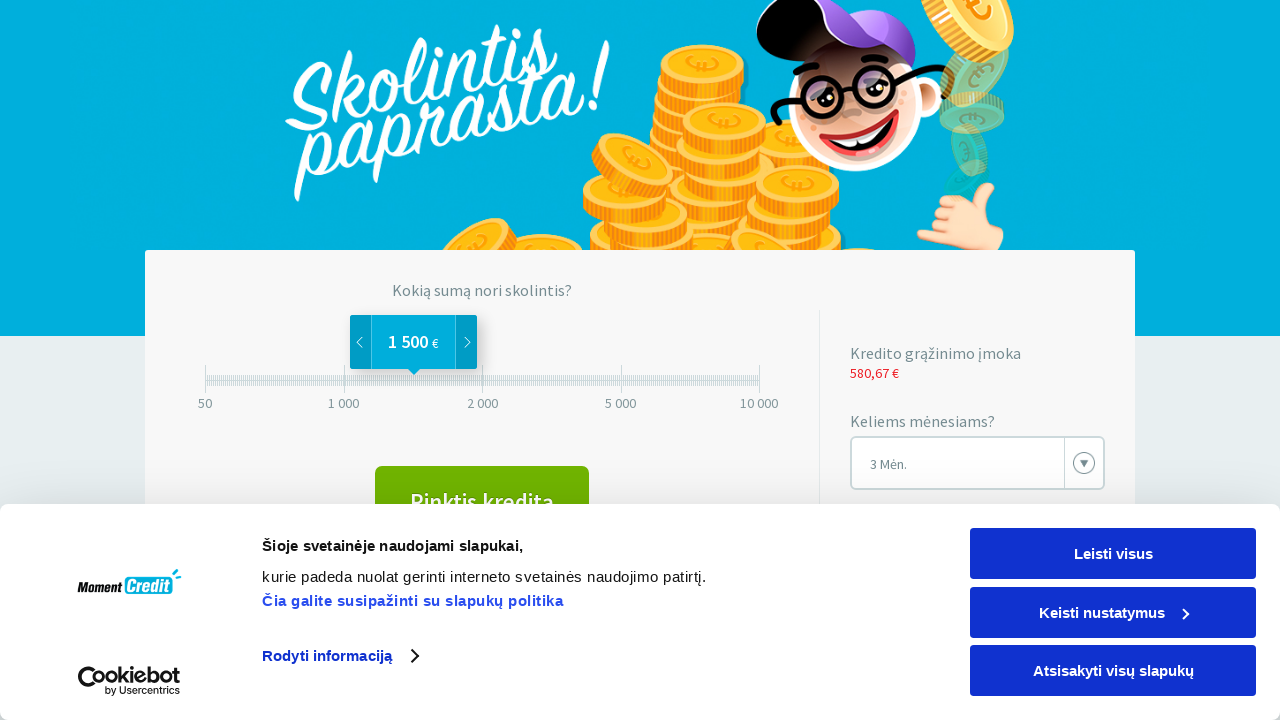

Located the loan amount slider element
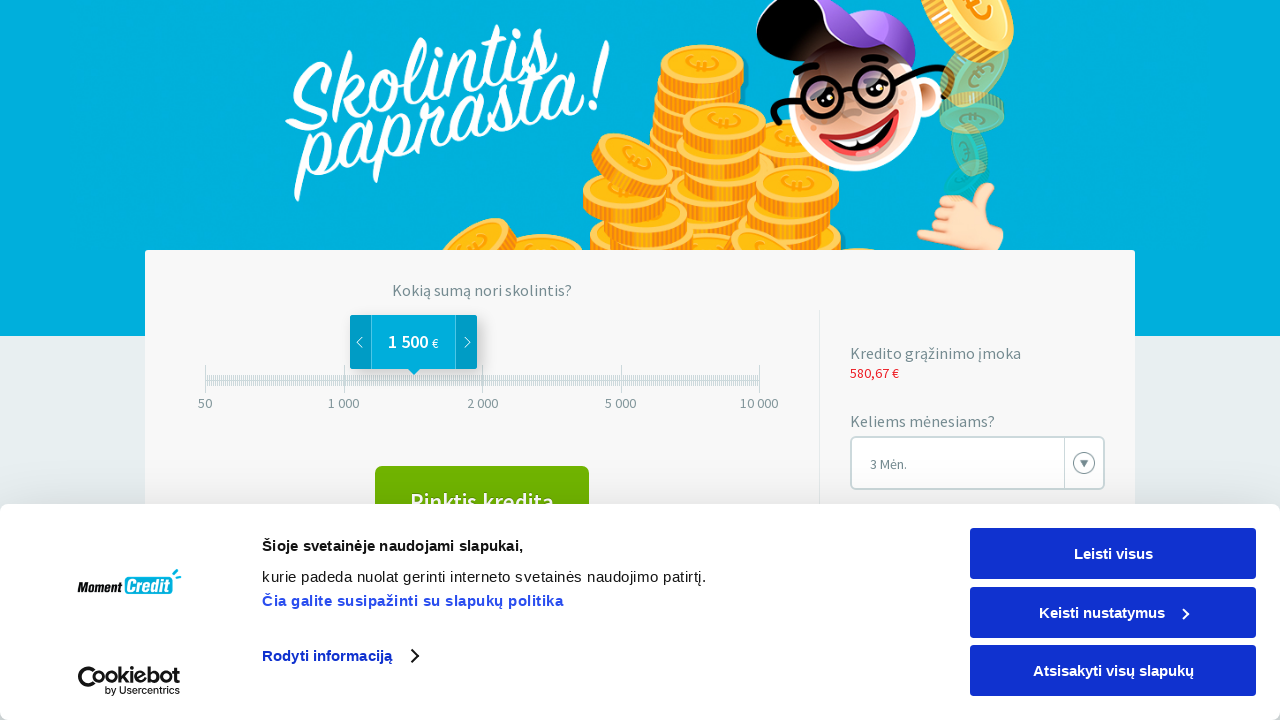

Retrieved bounding box coordinates of the slider
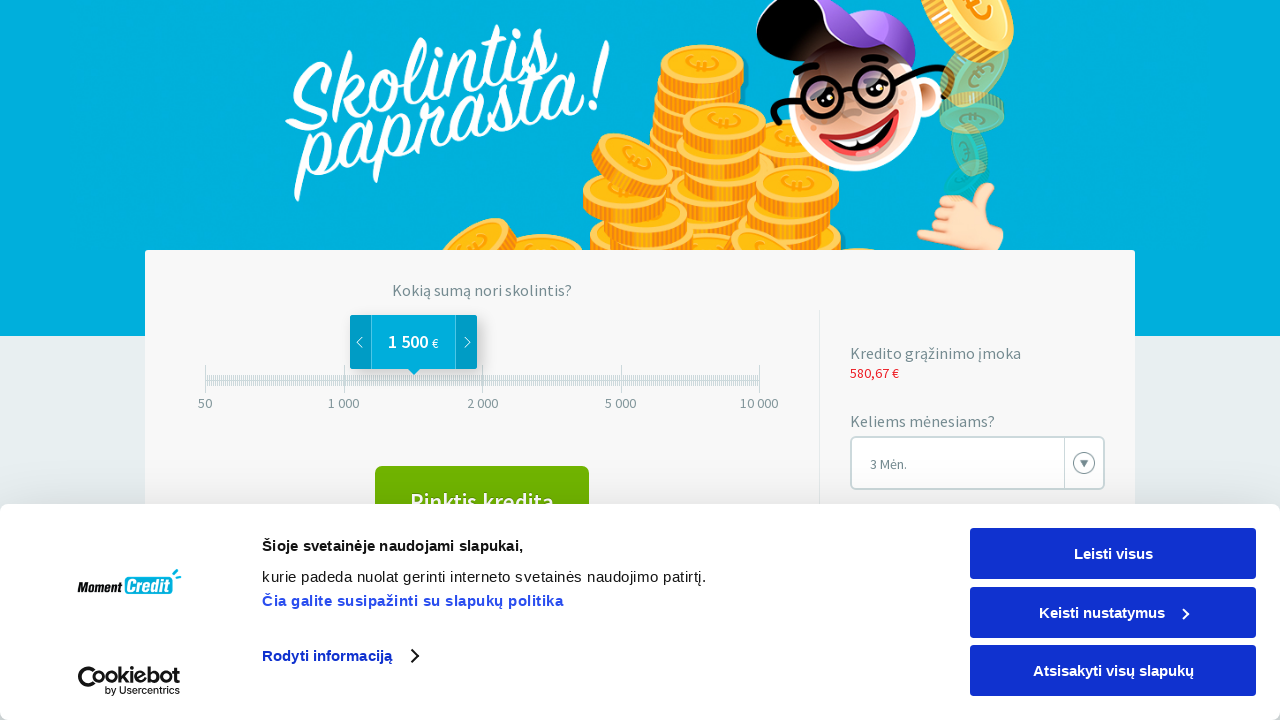

Moved mouse to center of slider element at (413, 342)
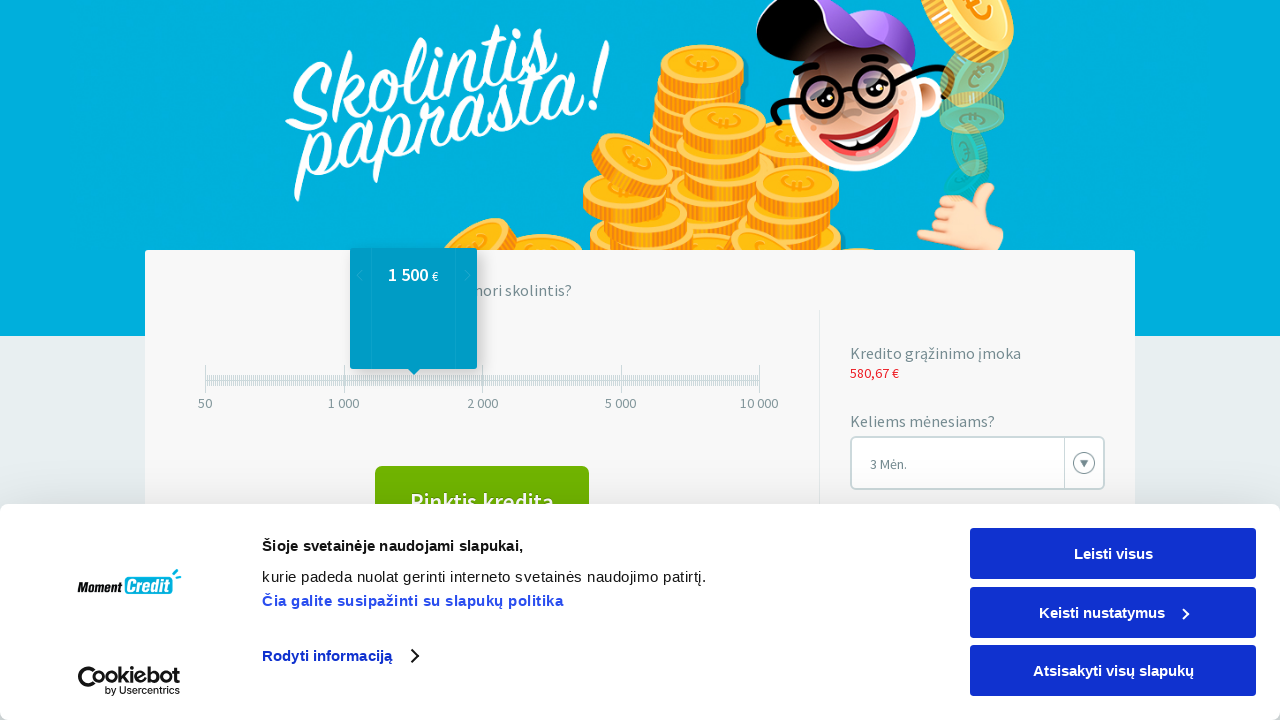

Pressed down on slider (mouse down) at (413, 342)
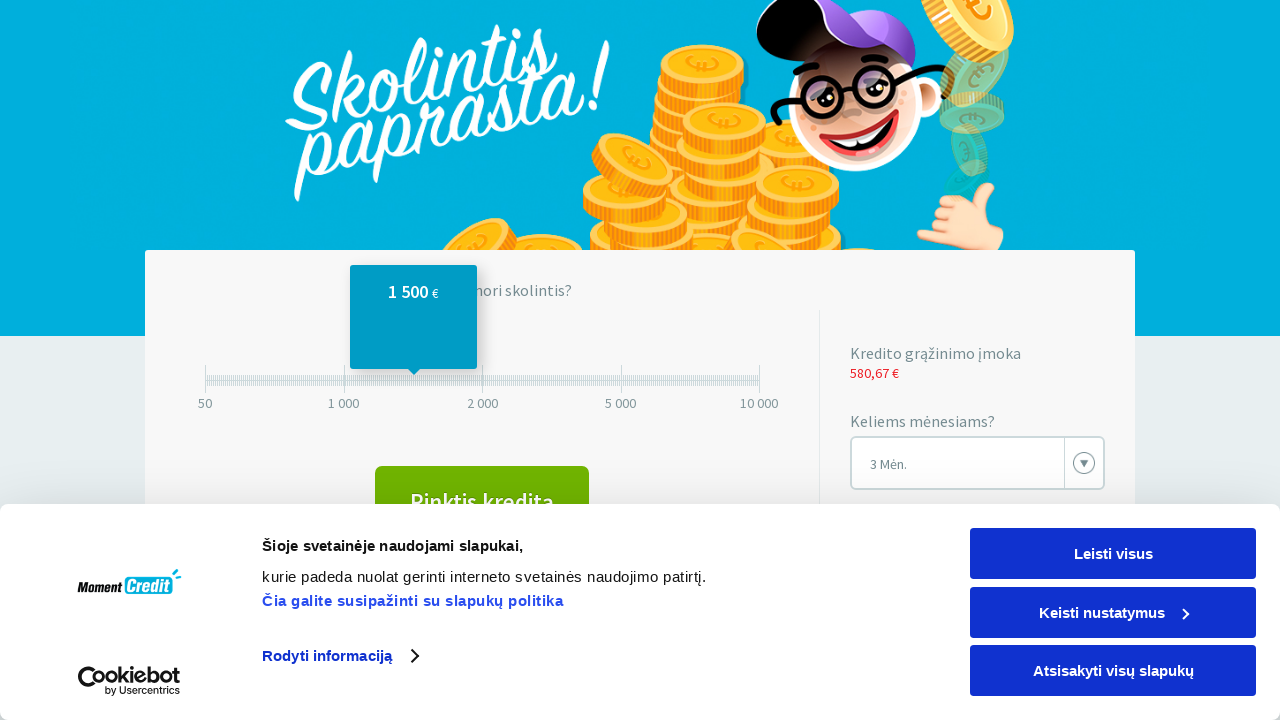

Dragged slider 50 pixels to the right to adjust loan amount at (463, 342)
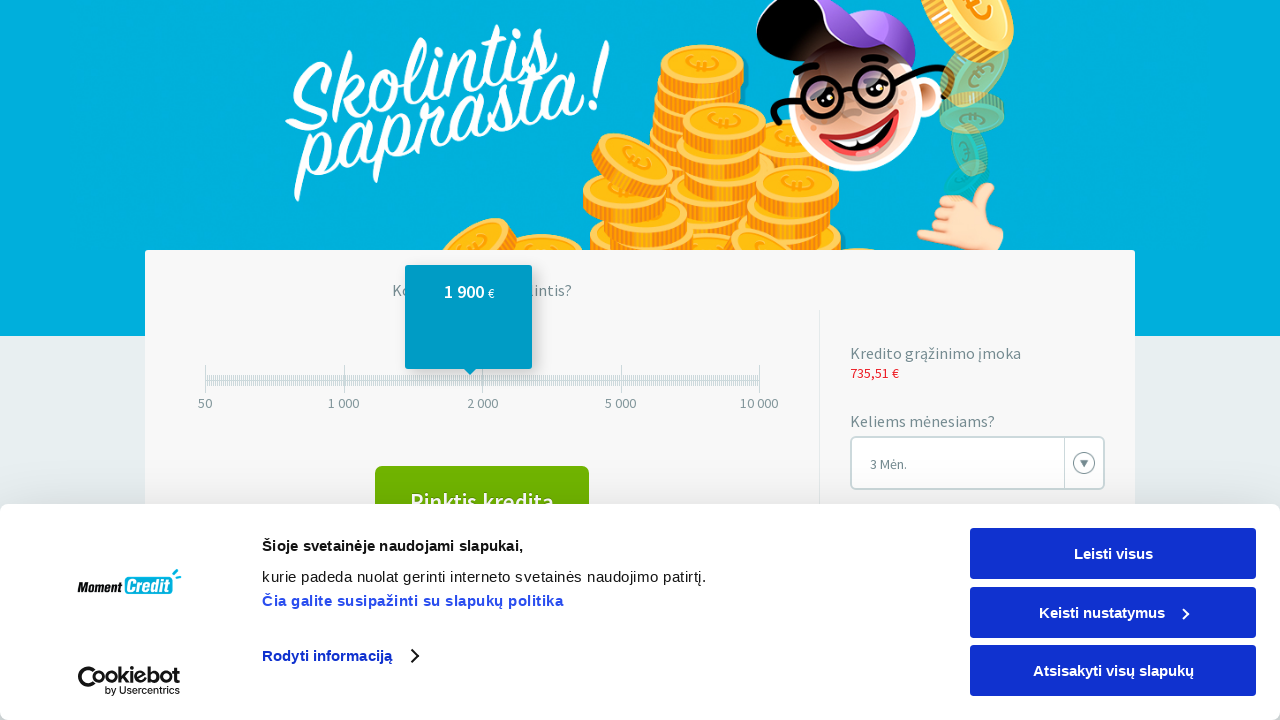

Released mouse button to complete slider drag at (463, 342)
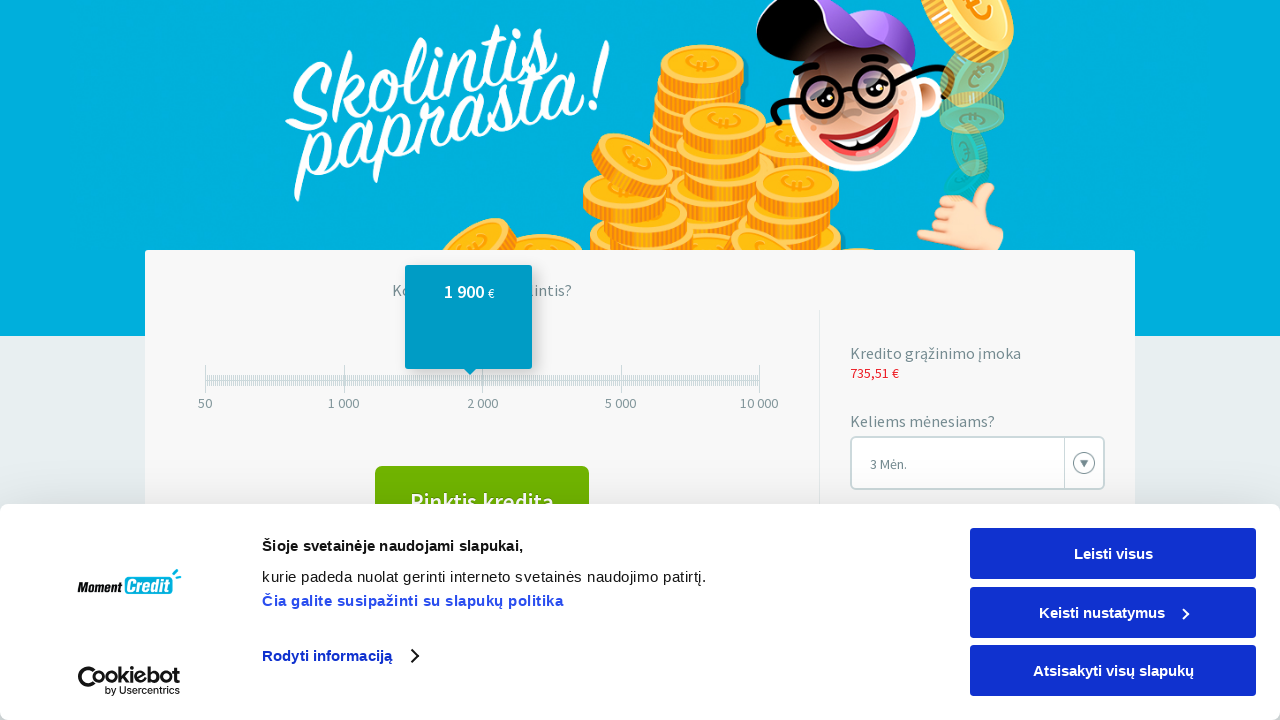

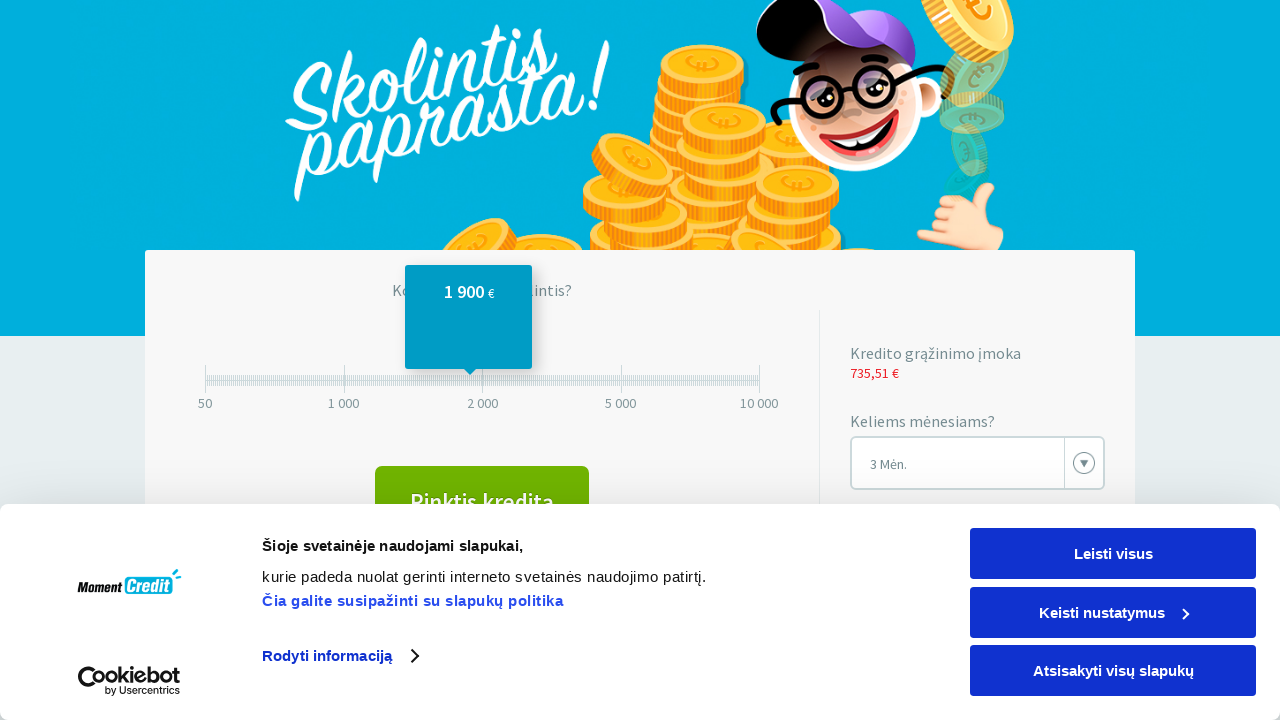